Tests that new todo items are appended to the bottom of the list by creating 3 items and verifying the count.

Starting URL: https://demo.playwright.dev/todomvc

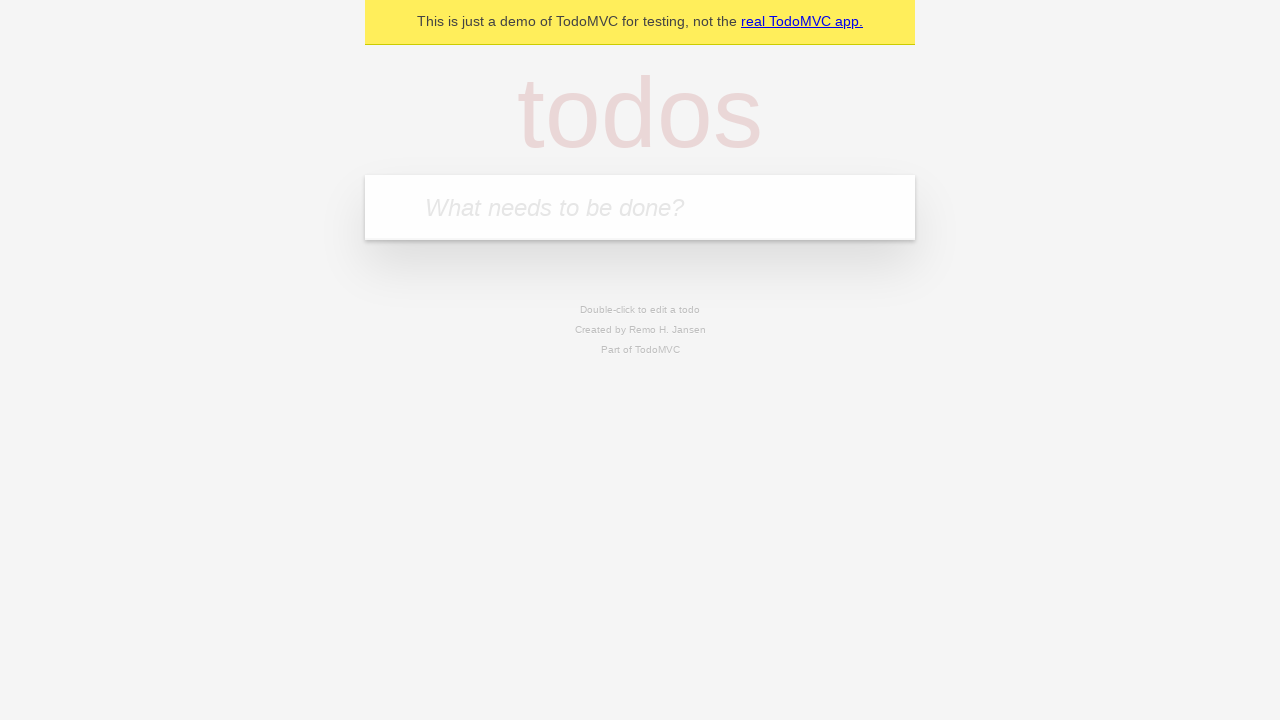

Filled todo input with 'buy some cheese' on internal:attr=[placeholder="What needs to be done?"i]
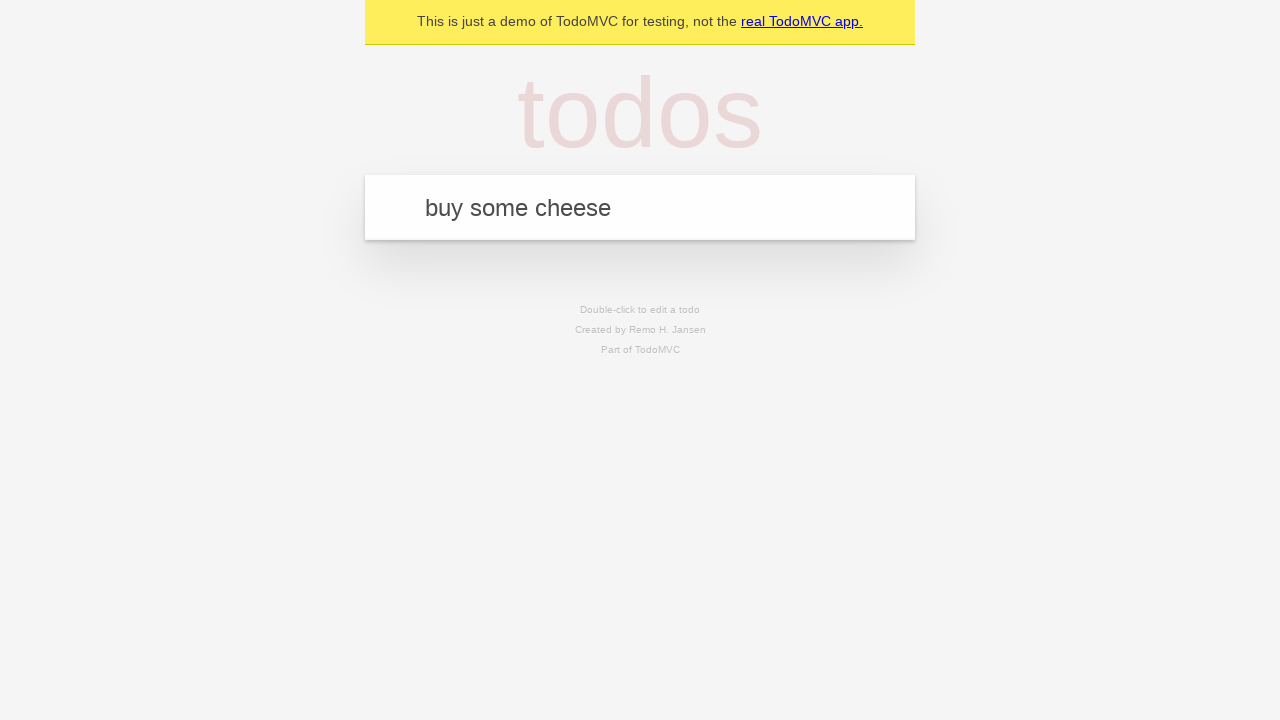

Pressed Enter to add first todo item on internal:attr=[placeholder="What needs to be done?"i]
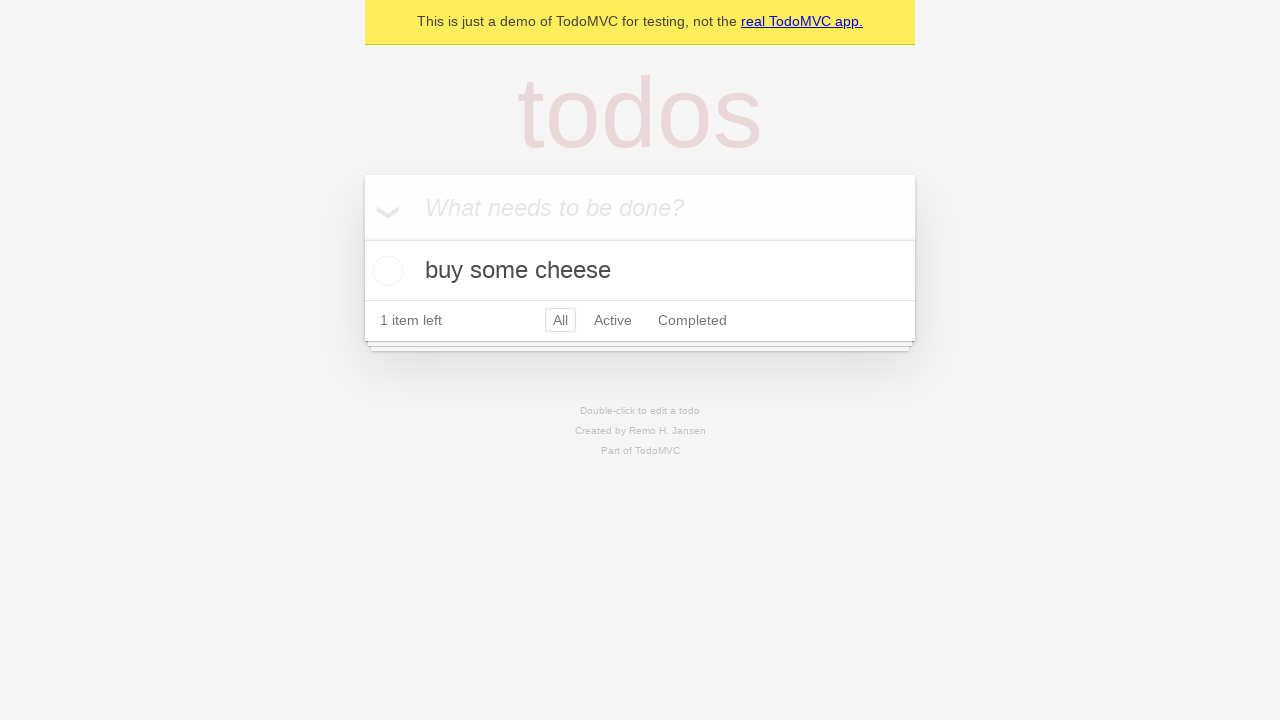

Filled todo input with 'feed the cat' on internal:attr=[placeholder="What needs to be done?"i]
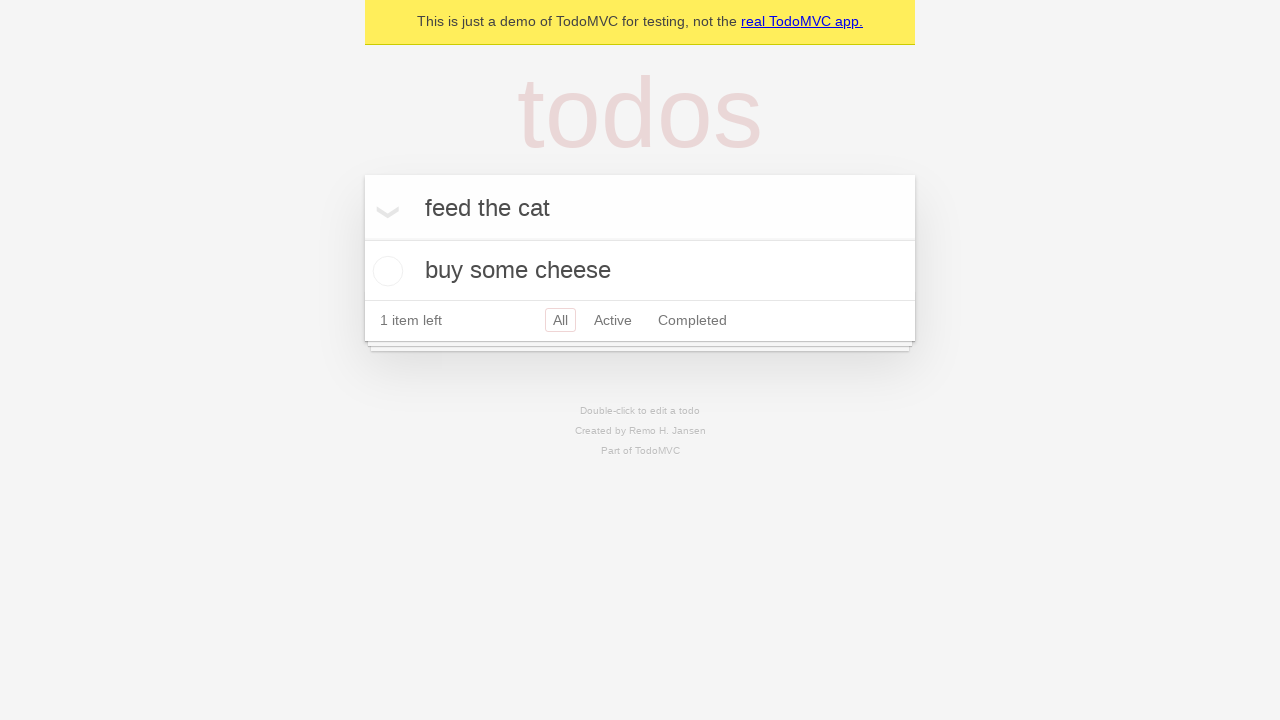

Pressed Enter to add second todo item on internal:attr=[placeholder="What needs to be done?"i]
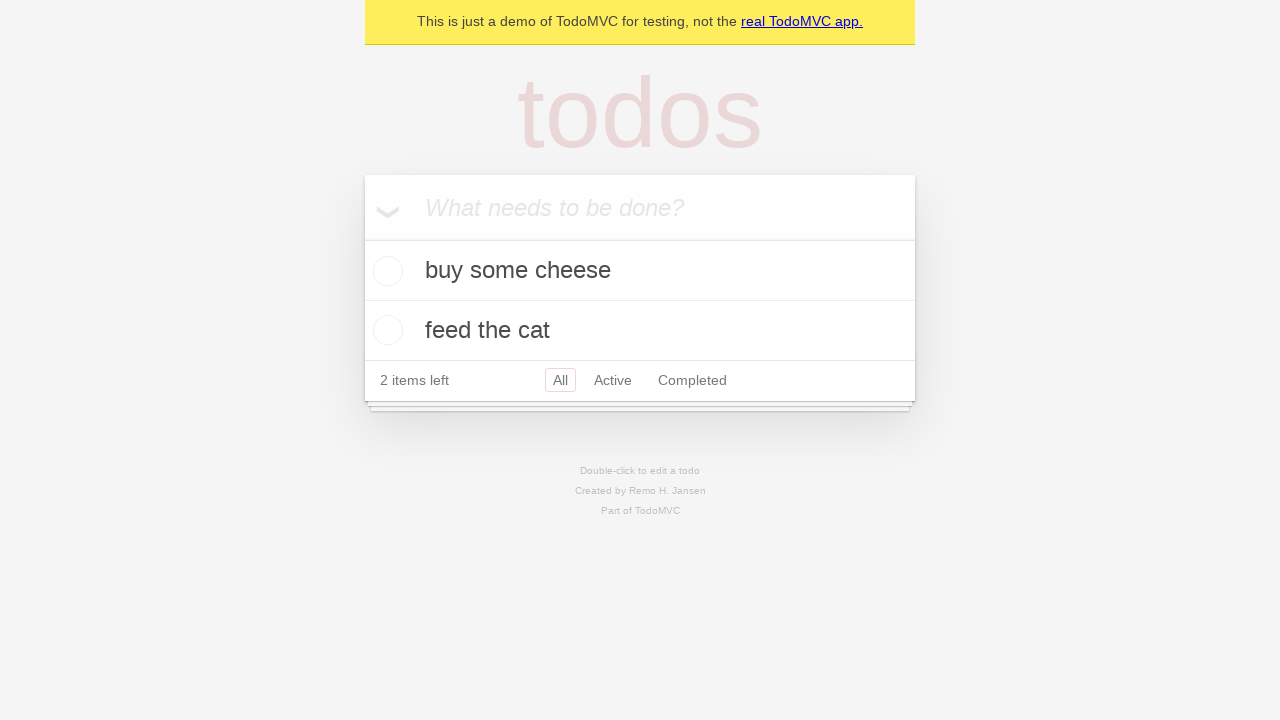

Filled todo input with 'book a doctors appointment' on internal:attr=[placeholder="What needs to be done?"i]
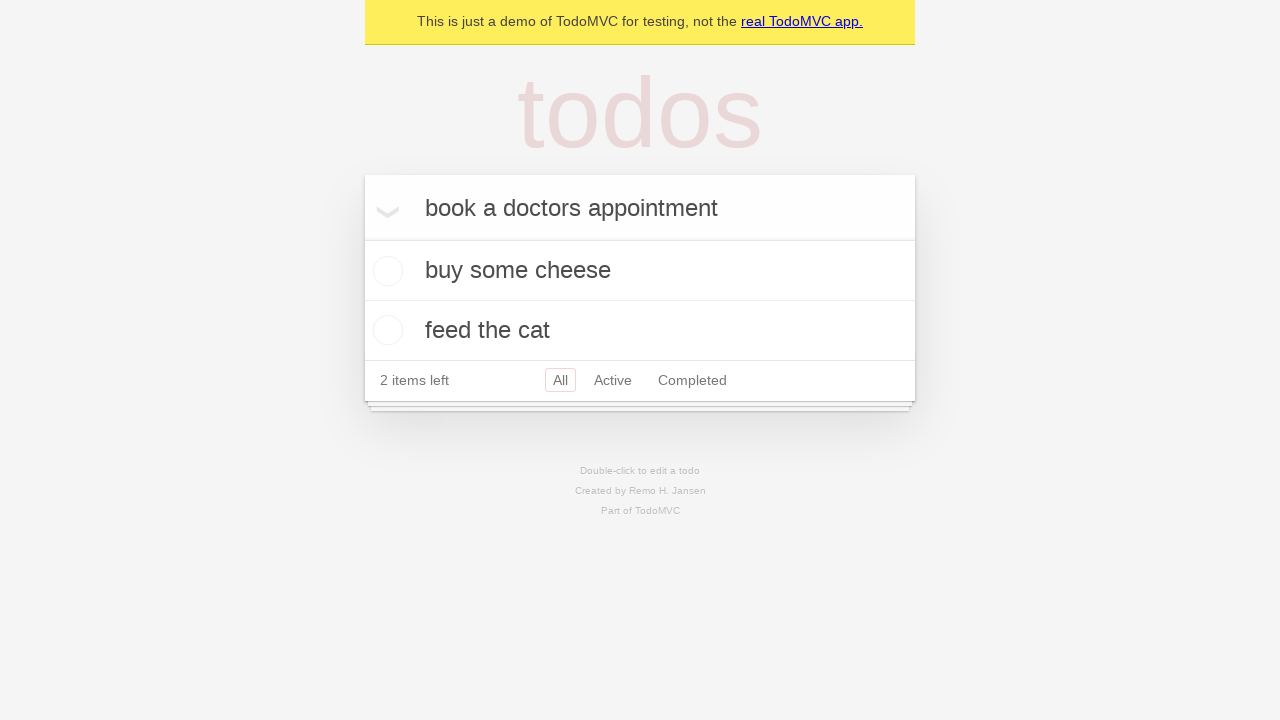

Pressed Enter to add third todo item on internal:attr=[placeholder="What needs to be done?"i]
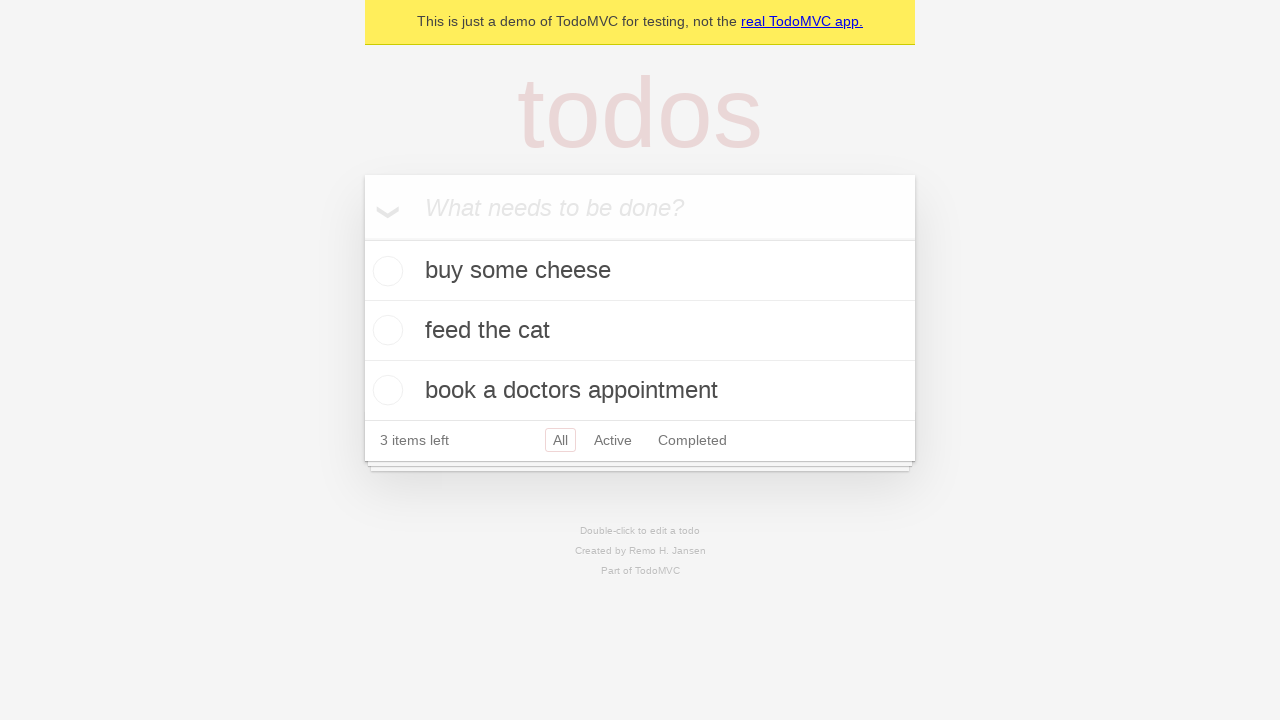

Todo count element loaded and visible
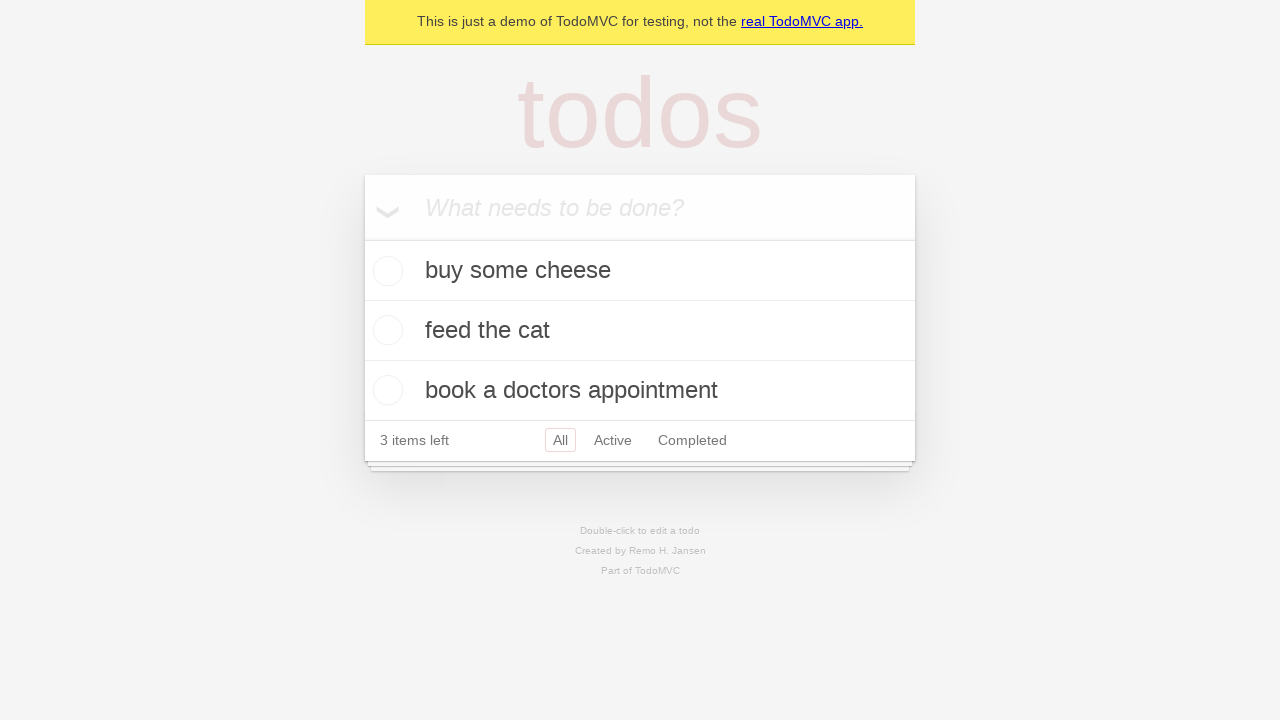

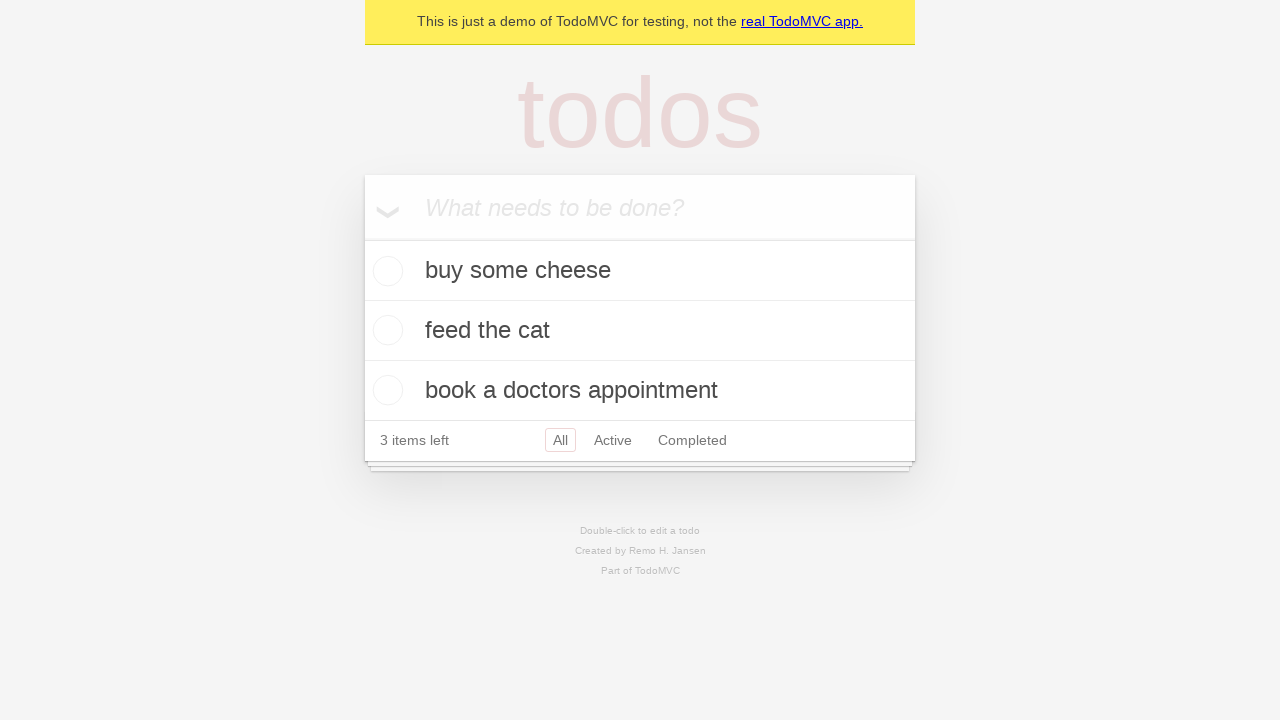